Tests that edits are cancelled when pressing Escape key

Starting URL: https://demo.playwright.dev/todomvc

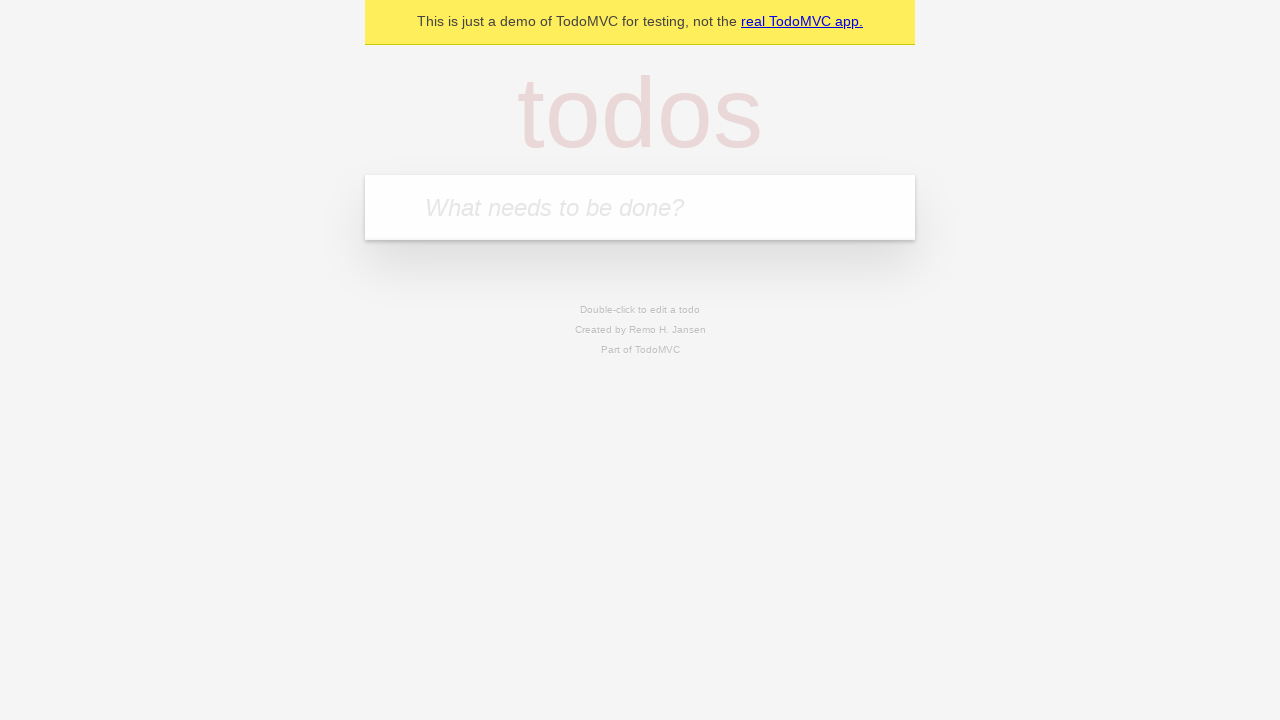

Filled new todo input with 'buy some cheese' on internal:attr=[placeholder="What needs to be done?"i]
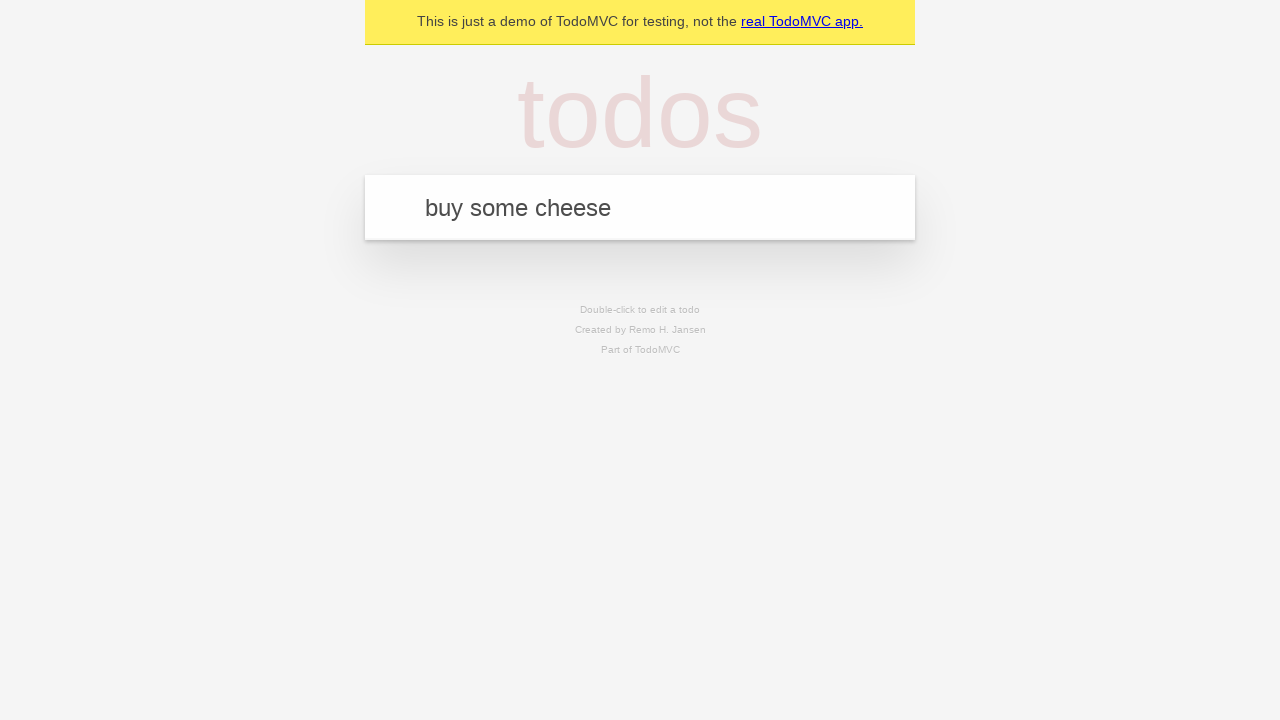

Pressed Enter to create todo 'buy some cheese' on internal:attr=[placeholder="What needs to be done?"i]
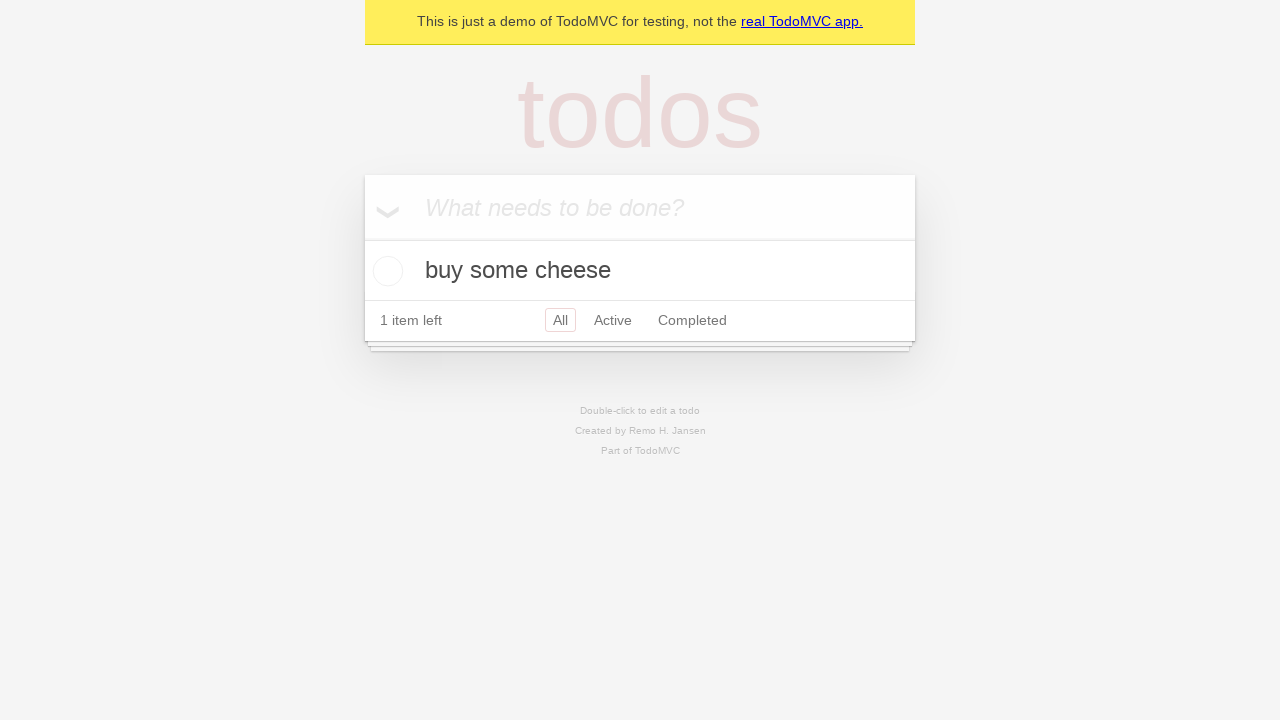

Filled new todo input with 'feed the cat' on internal:attr=[placeholder="What needs to be done?"i]
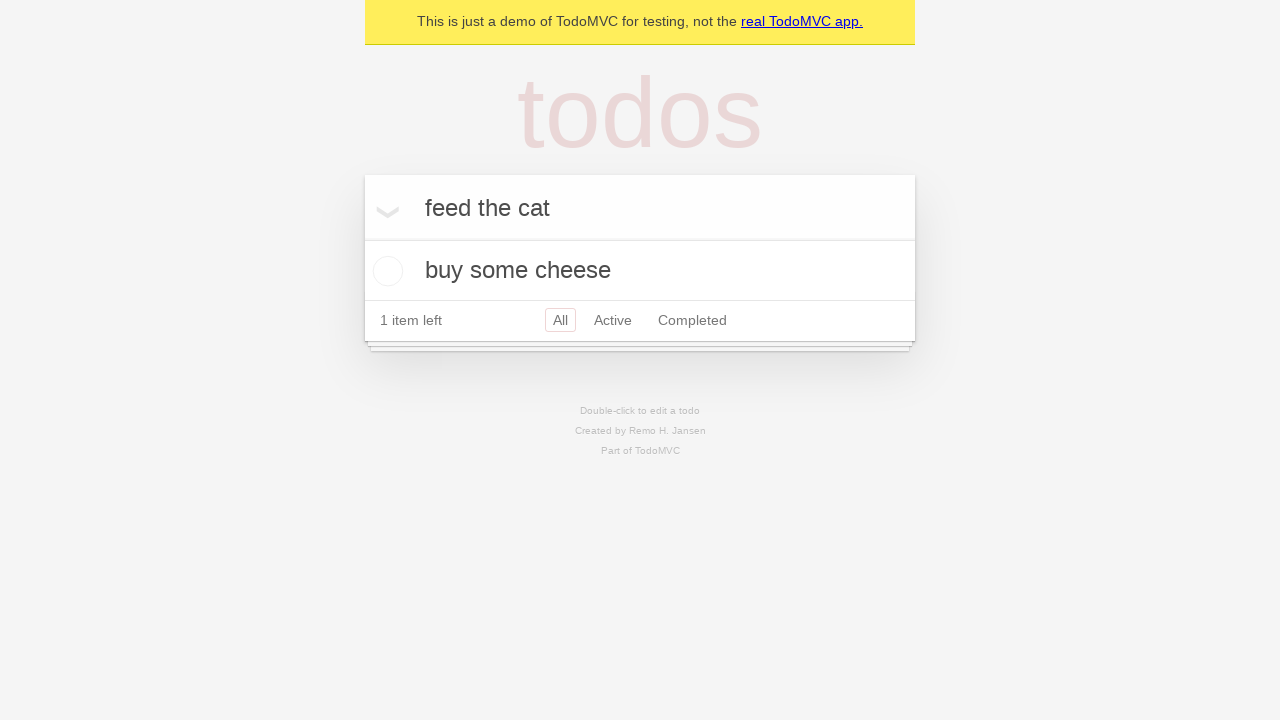

Pressed Enter to create todo 'feed the cat' on internal:attr=[placeholder="What needs to be done?"i]
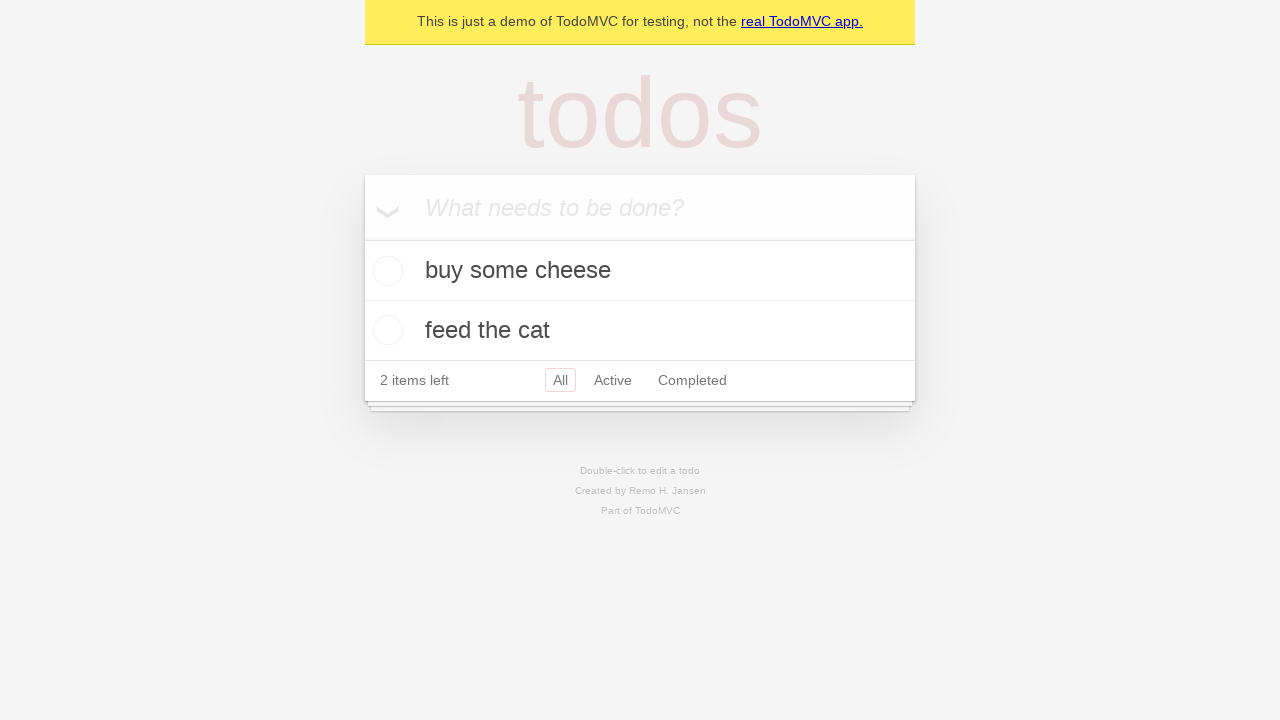

Filled new todo input with 'book a doctors appointment' on internal:attr=[placeholder="What needs to be done?"i]
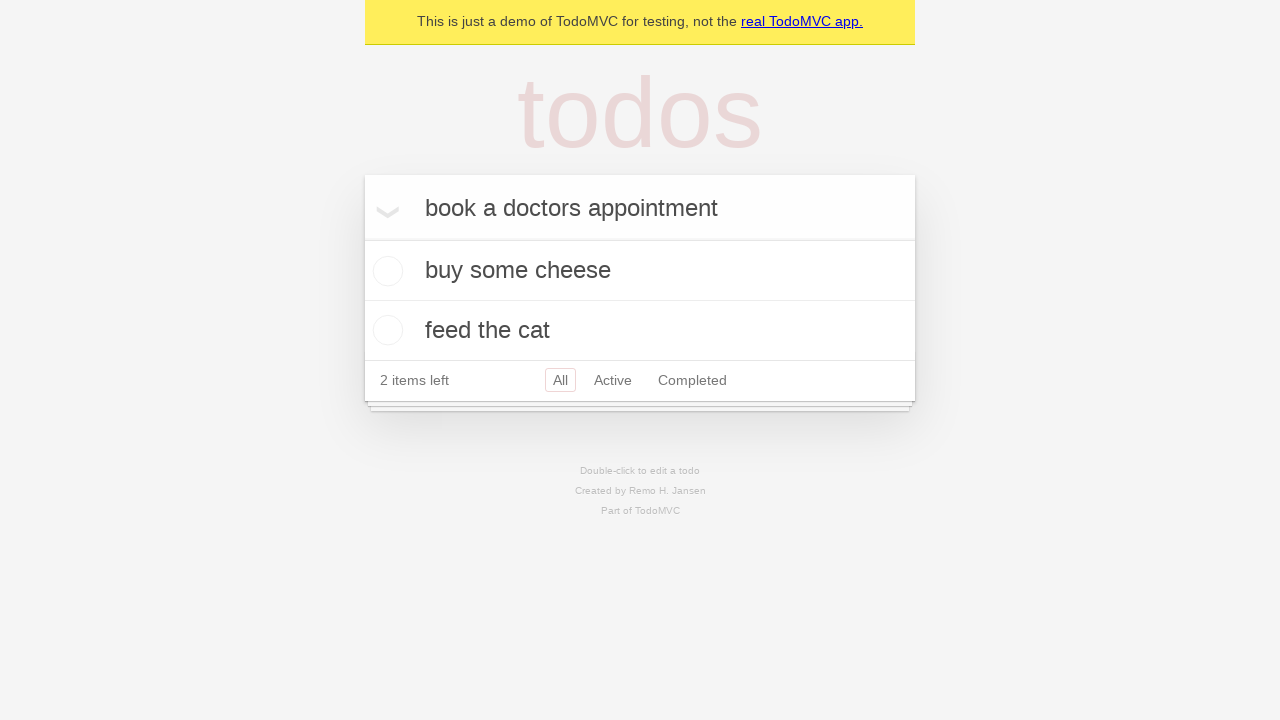

Pressed Enter to create todo 'book a doctors appointment' on internal:attr=[placeholder="What needs to be done?"i]
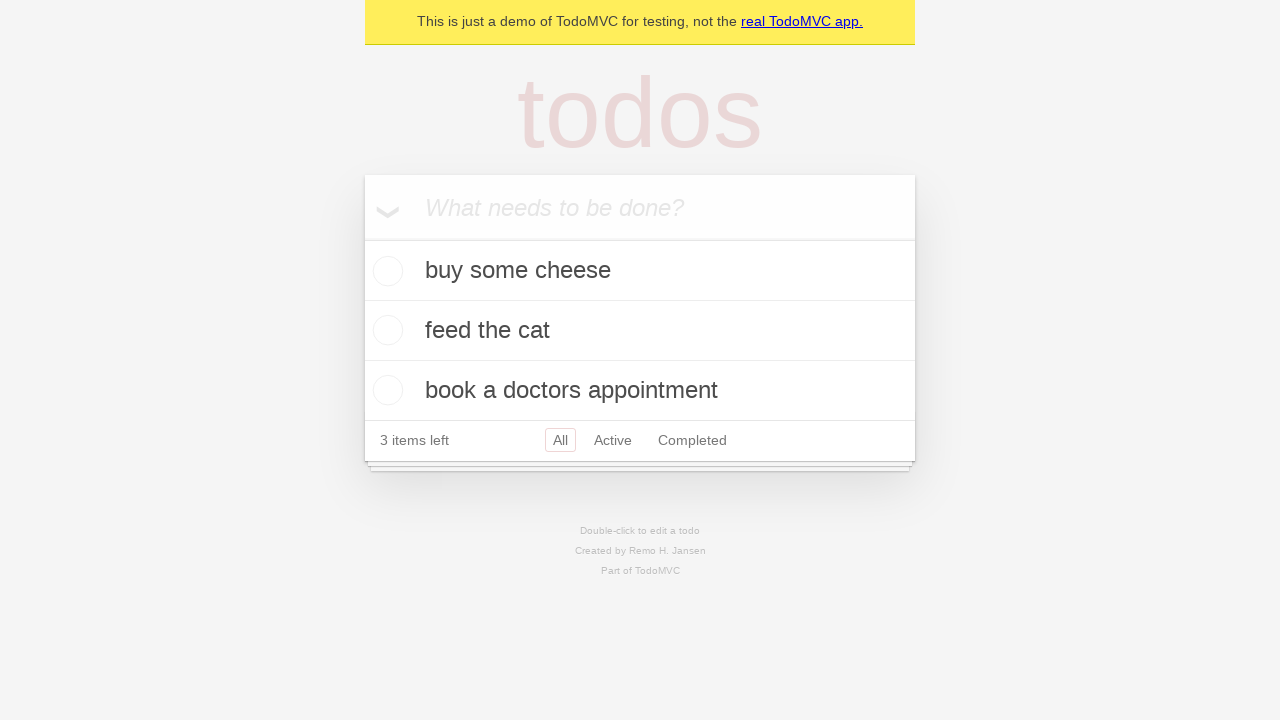

Double-clicked second todo item to enter edit mode at (640, 331) on internal:testid=[data-testid="todo-item"s] >> nth=1
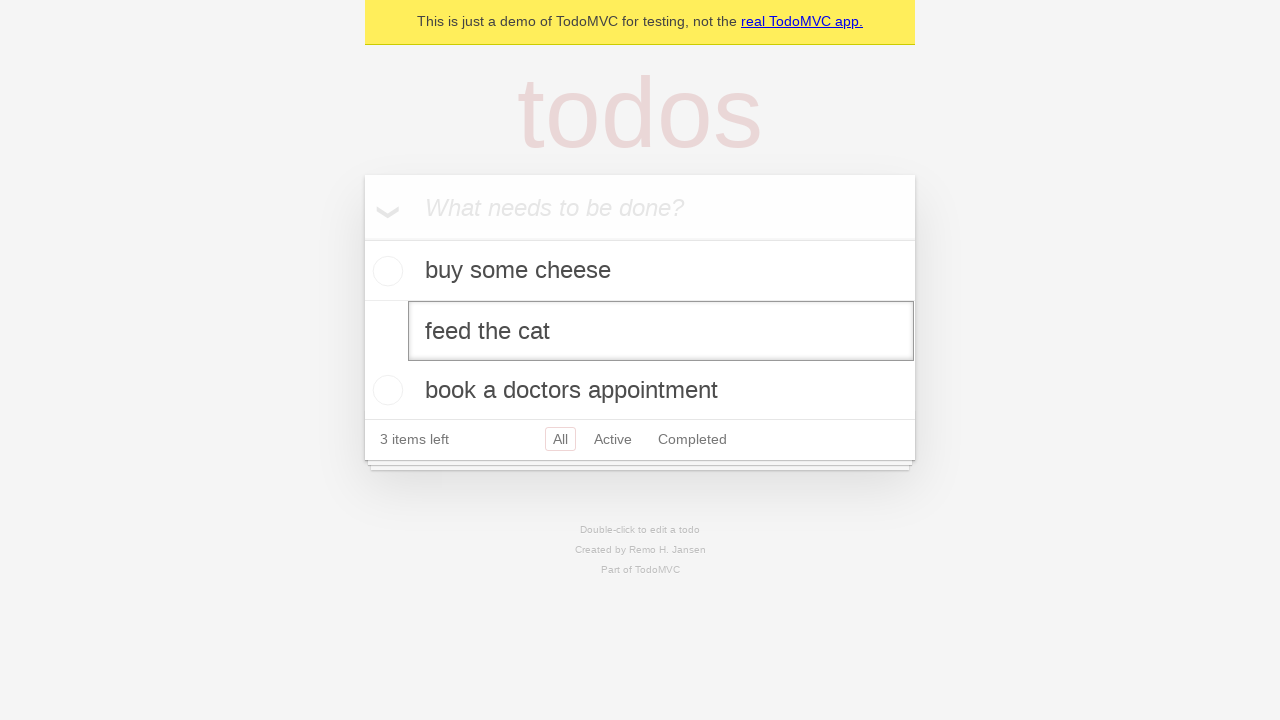

Filled edit field with 'buy some sausages' on internal:testid=[data-testid="todo-item"s] >> nth=1 >> internal:role=textbox[nam
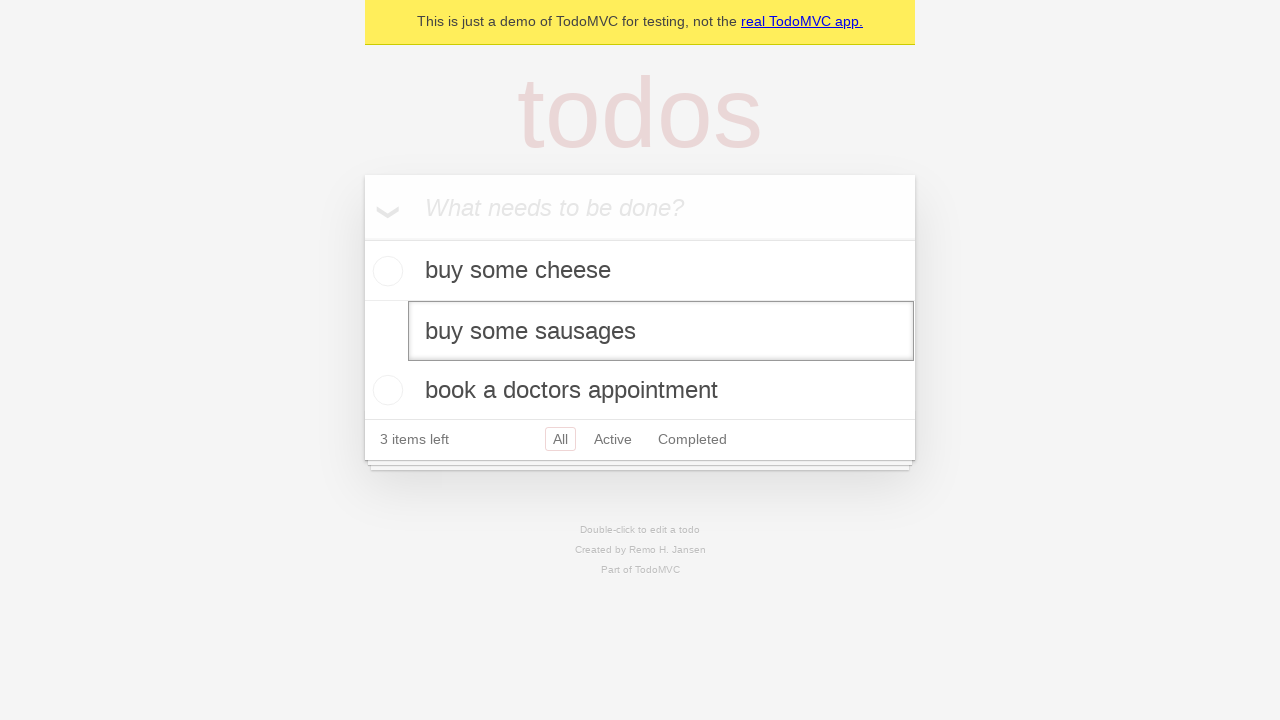

Pressed Escape key to cancel edits on internal:testid=[data-testid="todo-item"s] >> nth=1 >> internal:role=textbox[nam
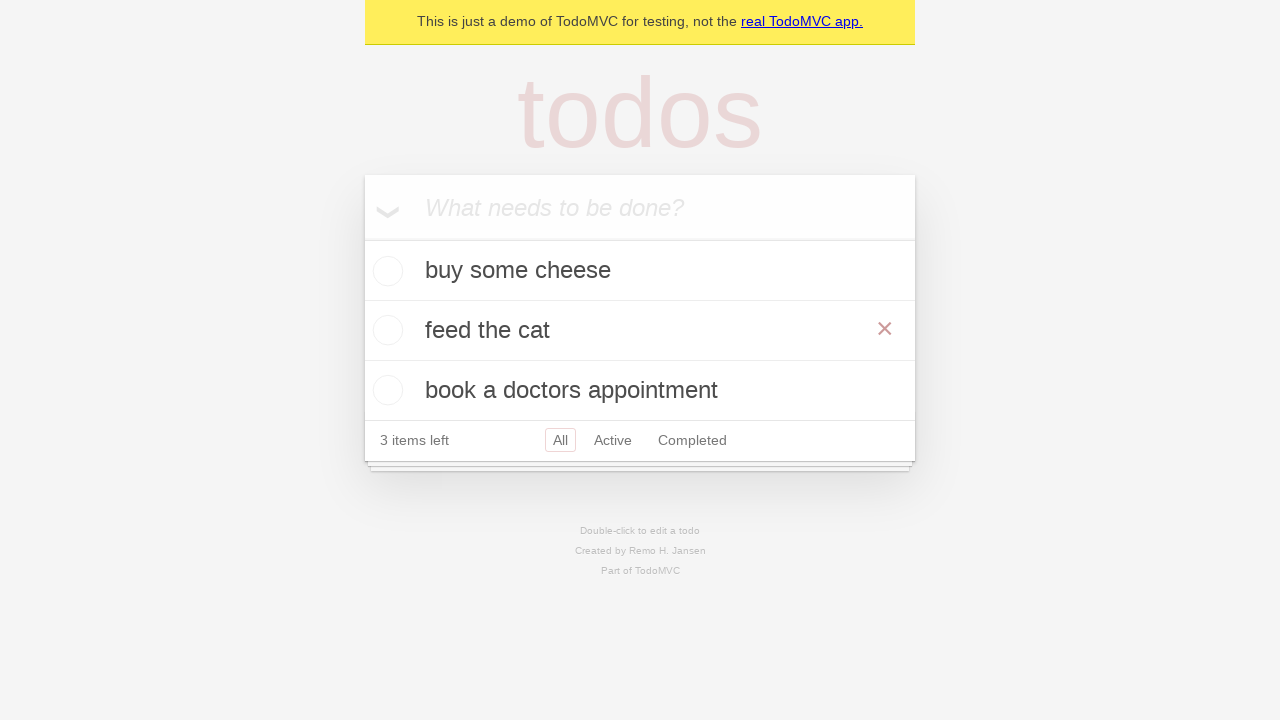

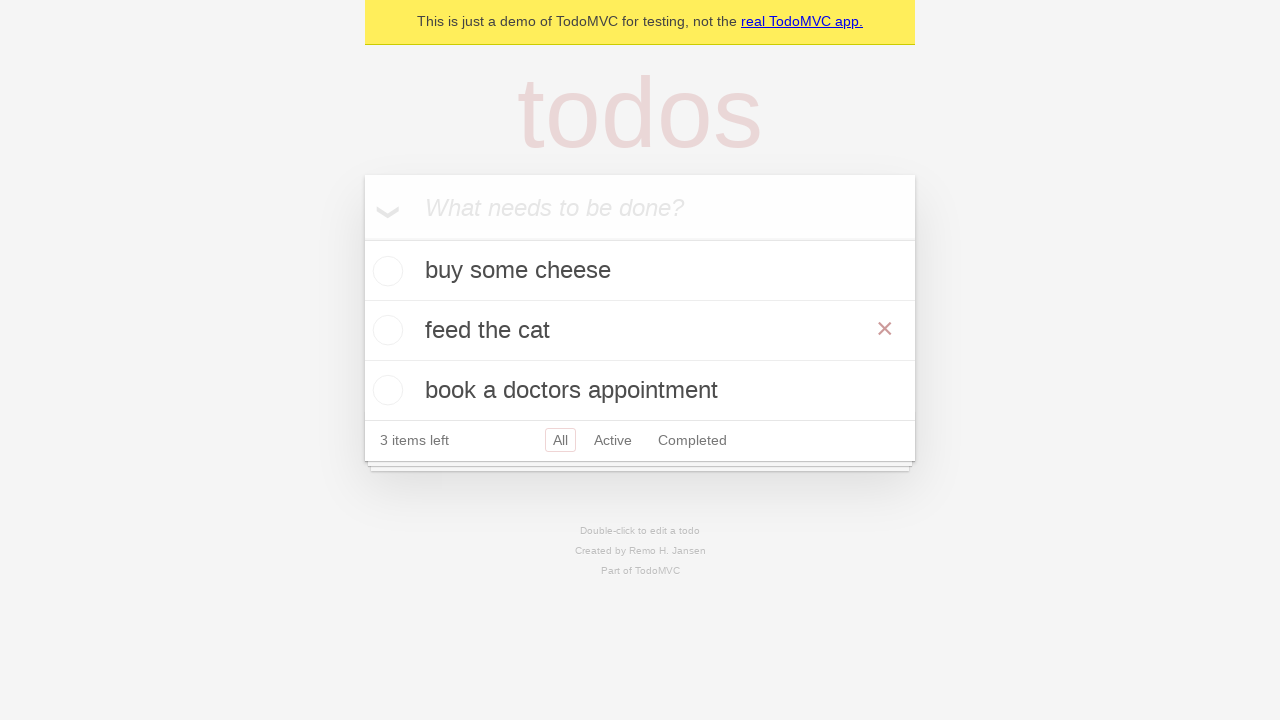